Tests jQuery UI slider functionality by switching to an iframe, dragging the slider handle, then performing a right-click context menu action on the Resizable link in the main page.

Starting URL: https://jqueryui.com/slider/

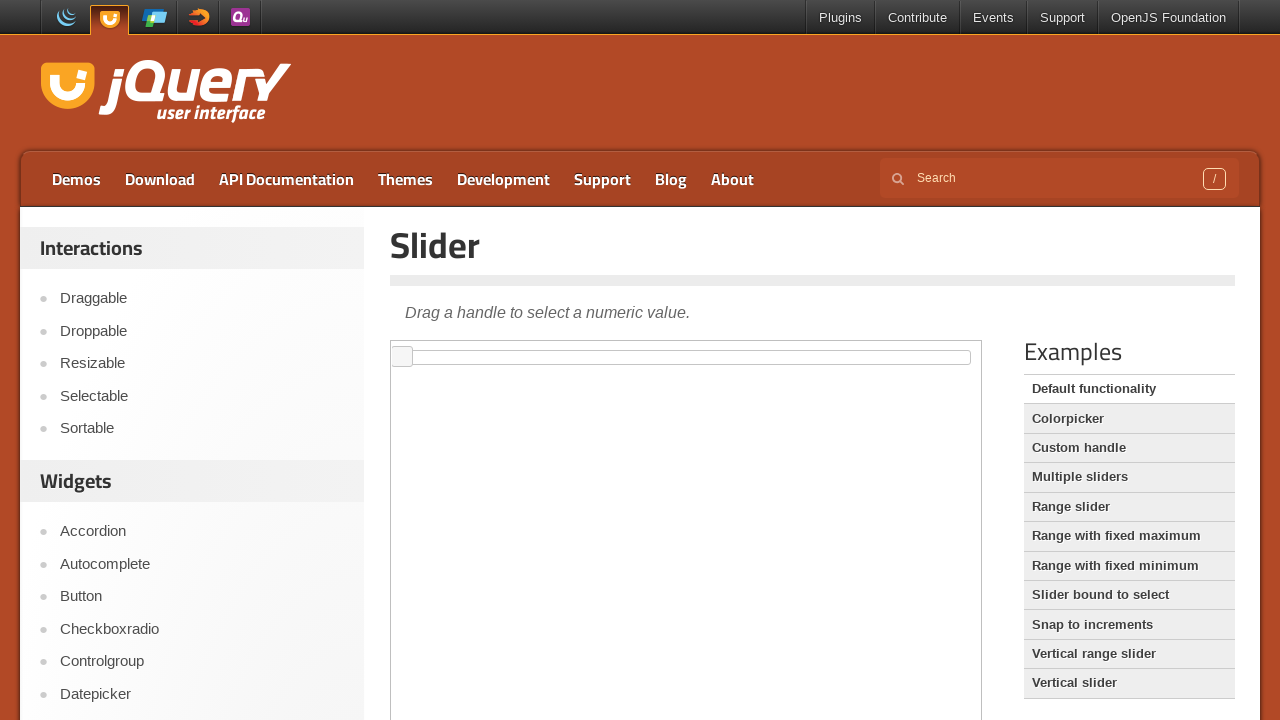

Located demo iframe containing slider
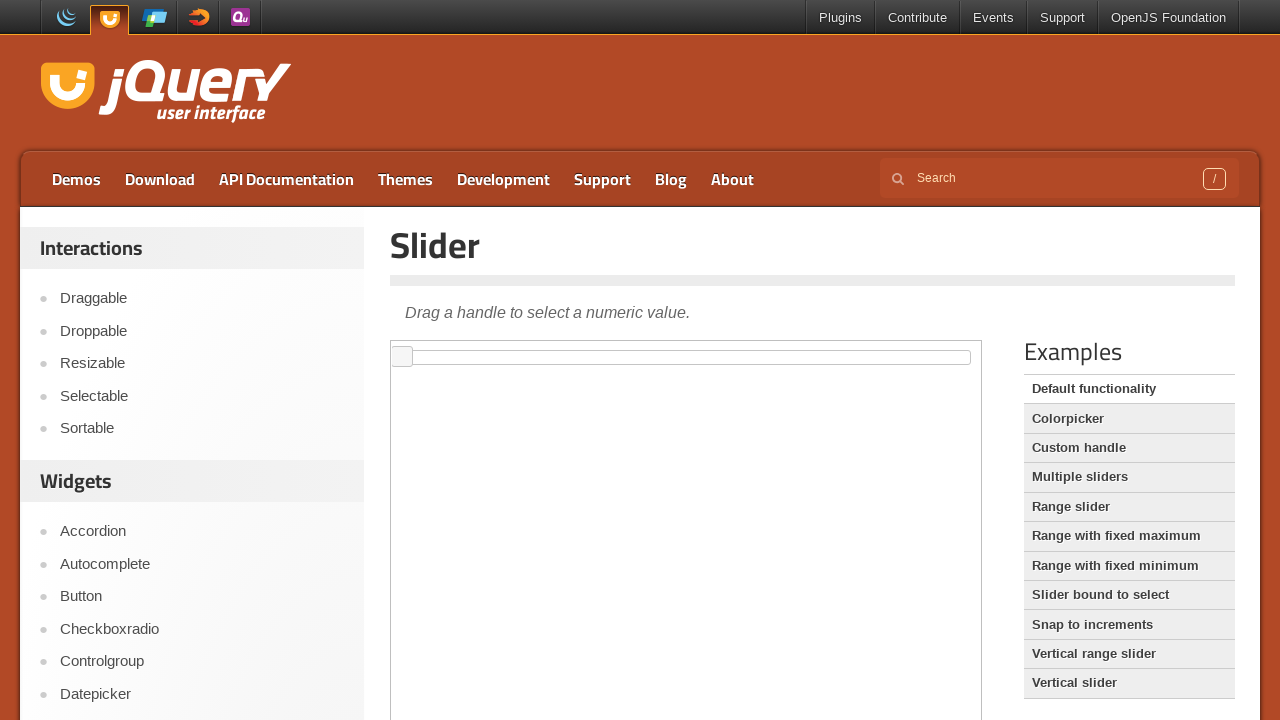

Located slider element in iframe
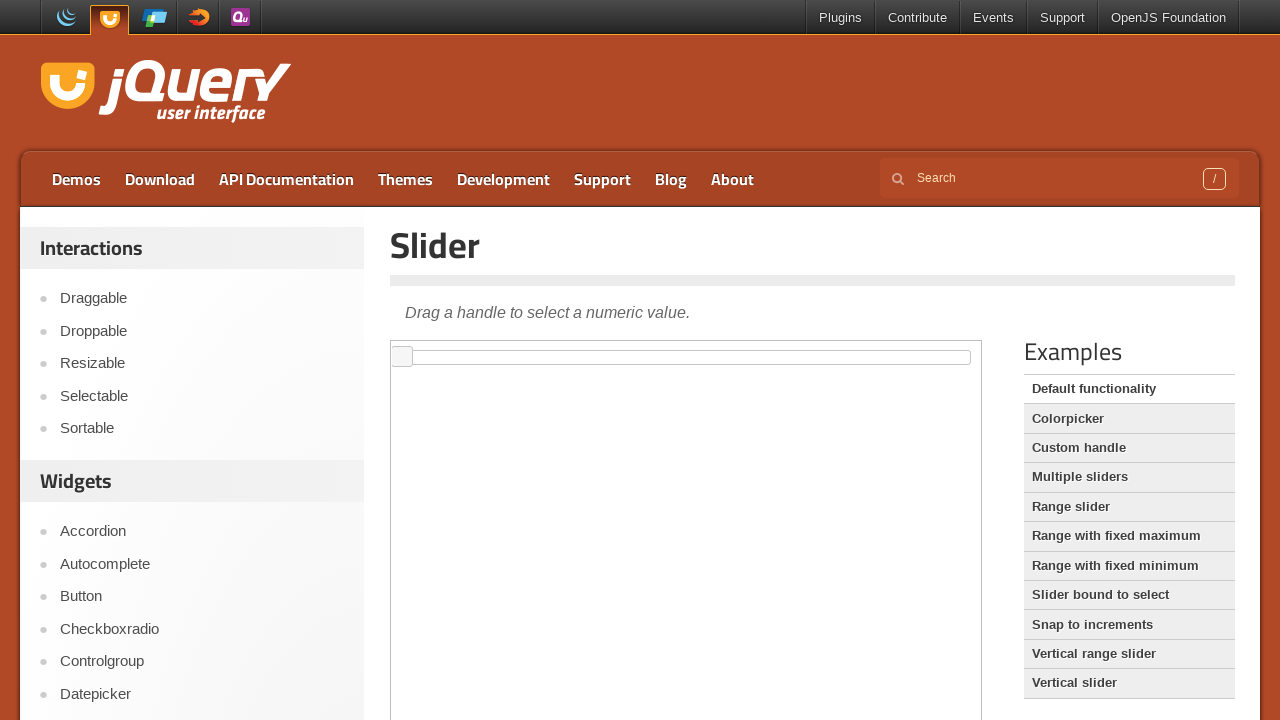

Retrieved slider bounding box coordinates
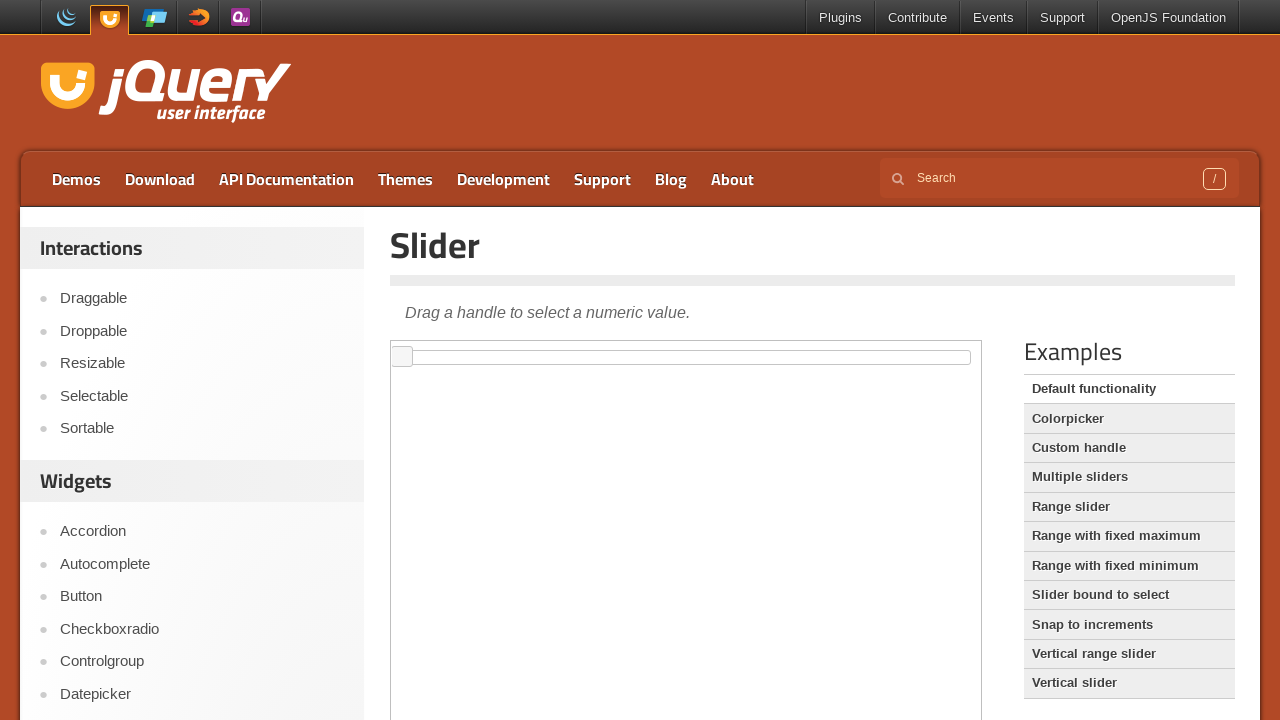

Moved mouse to center of slider handle at (686, 357)
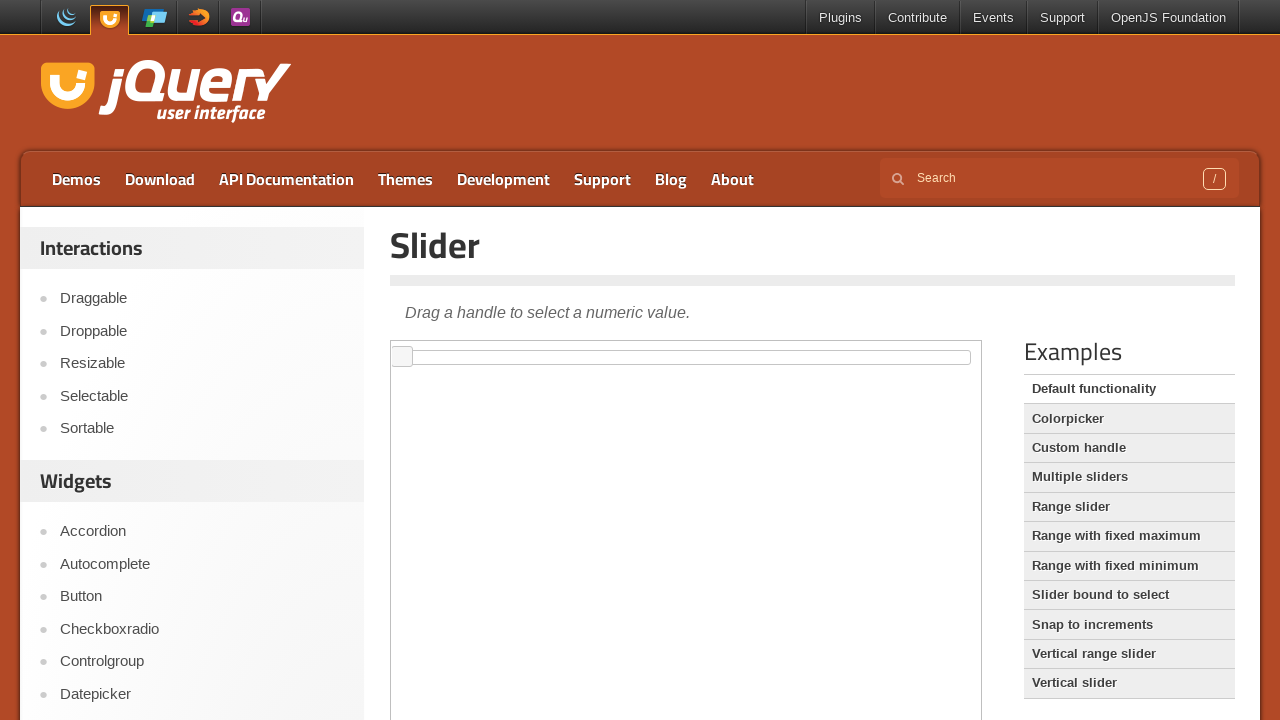

Pressed mouse button down on slider at (686, 357)
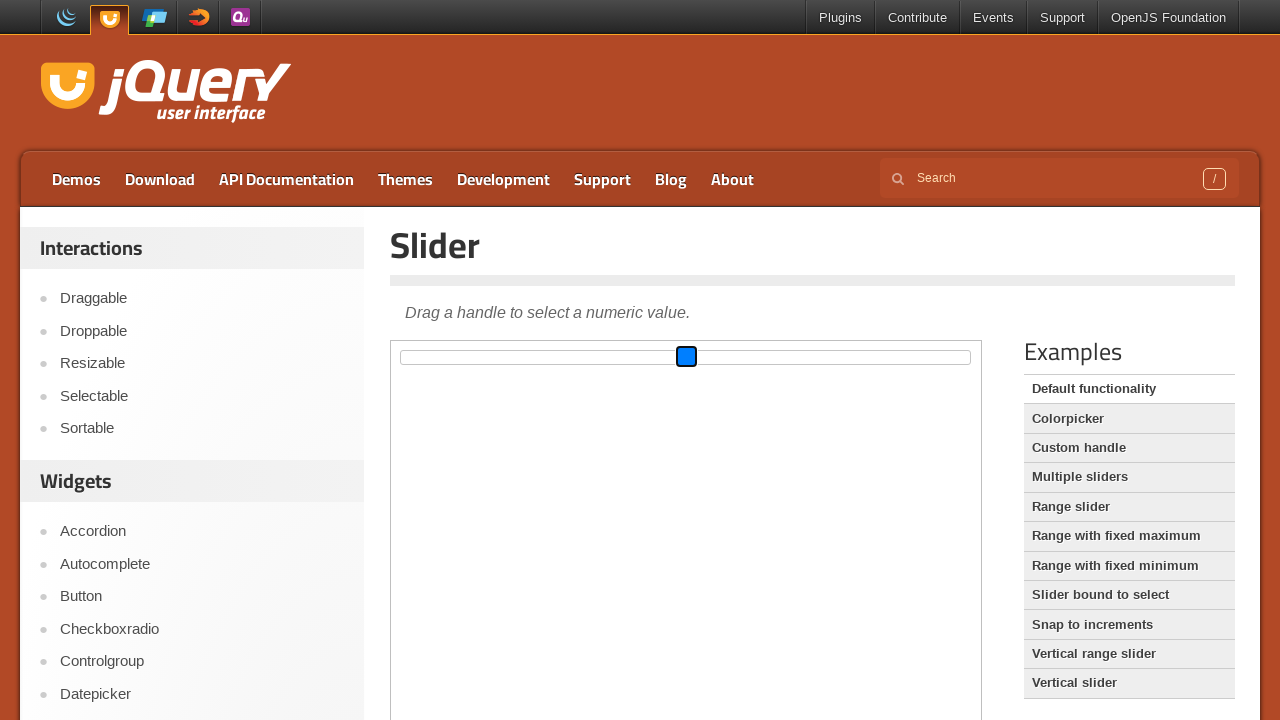

Dragged slider handle 100 pixels to the right at (786, 357)
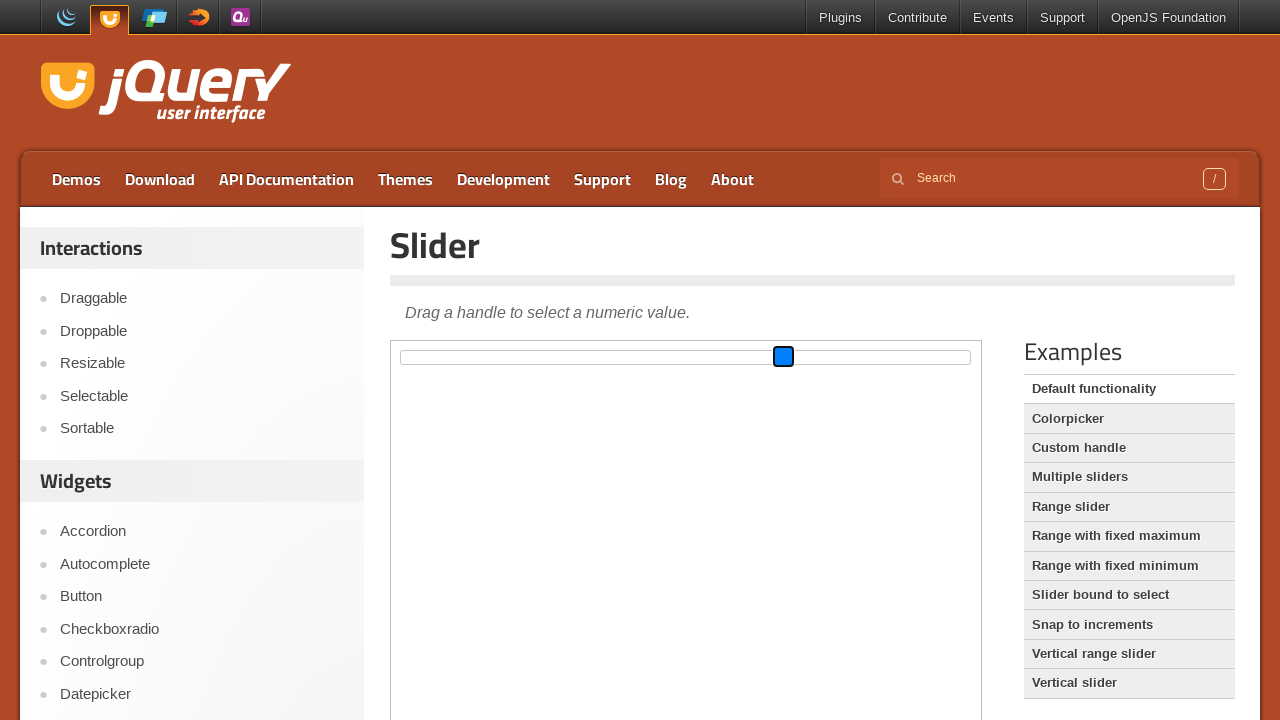

Released mouse button after dragging slider at (786, 357)
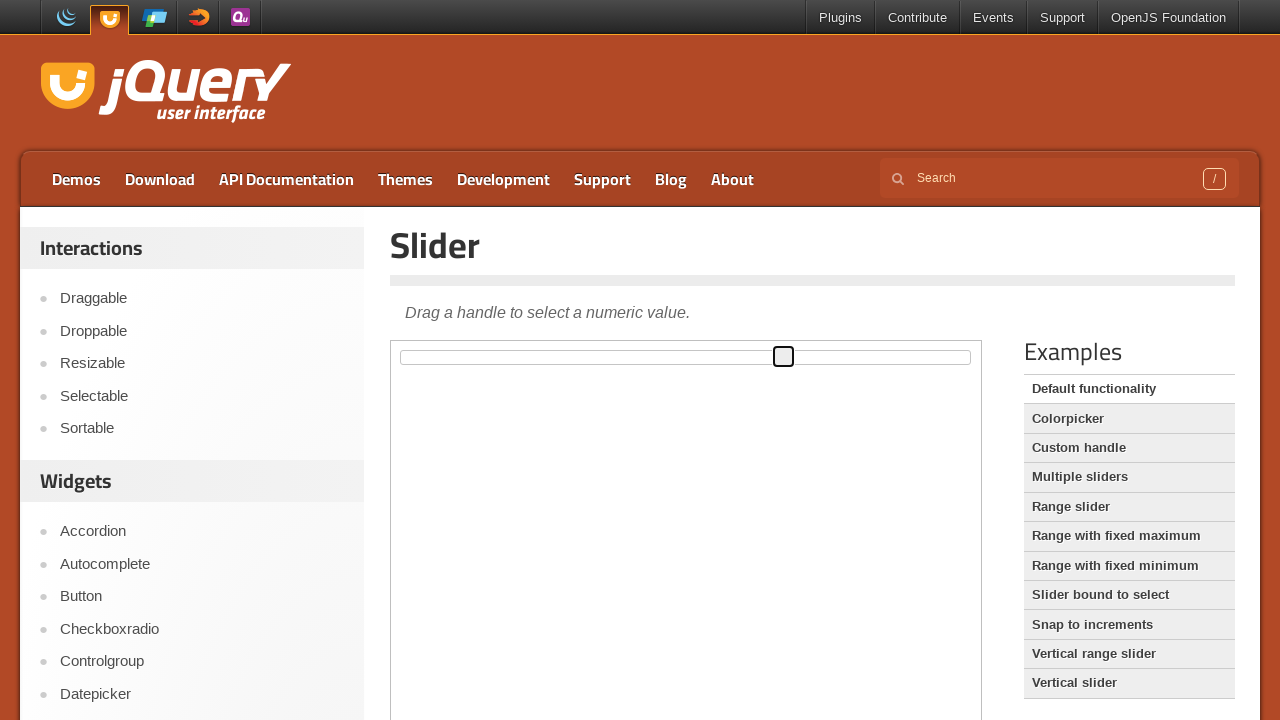

Located Resizable link in main page
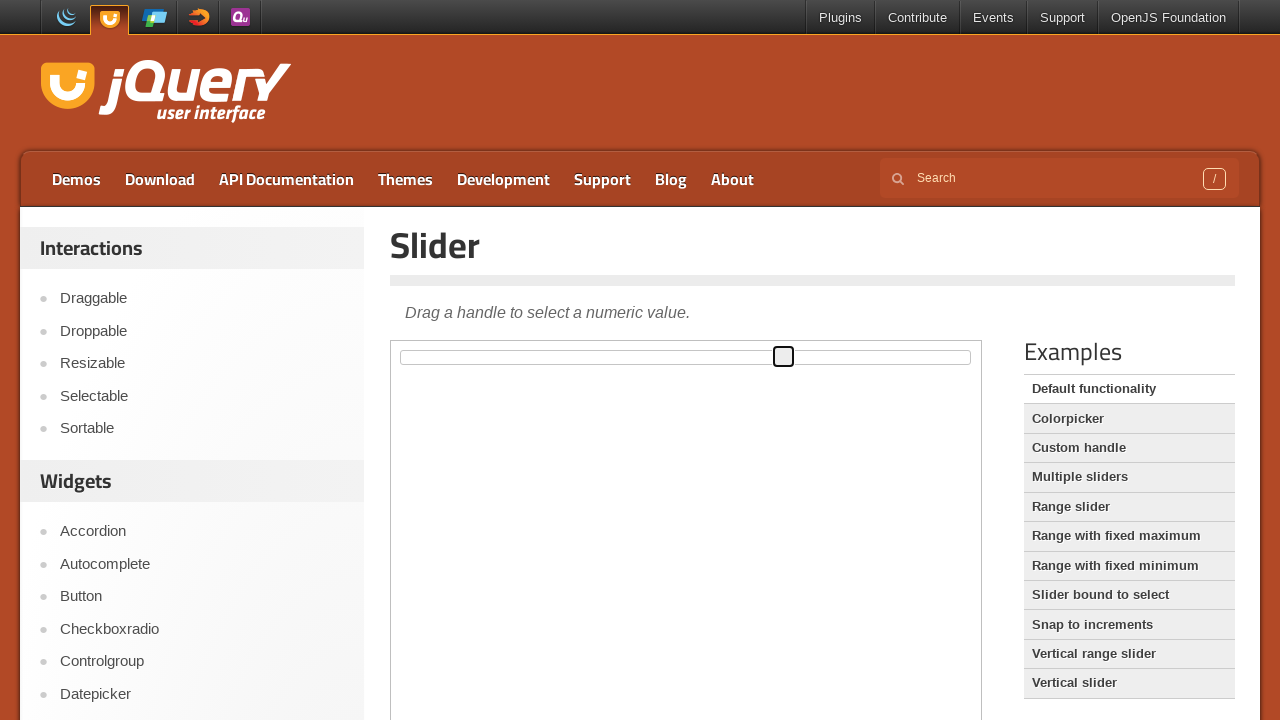

Right-clicked on Resizable link to open context menu at (202, 364) on text=Resizable
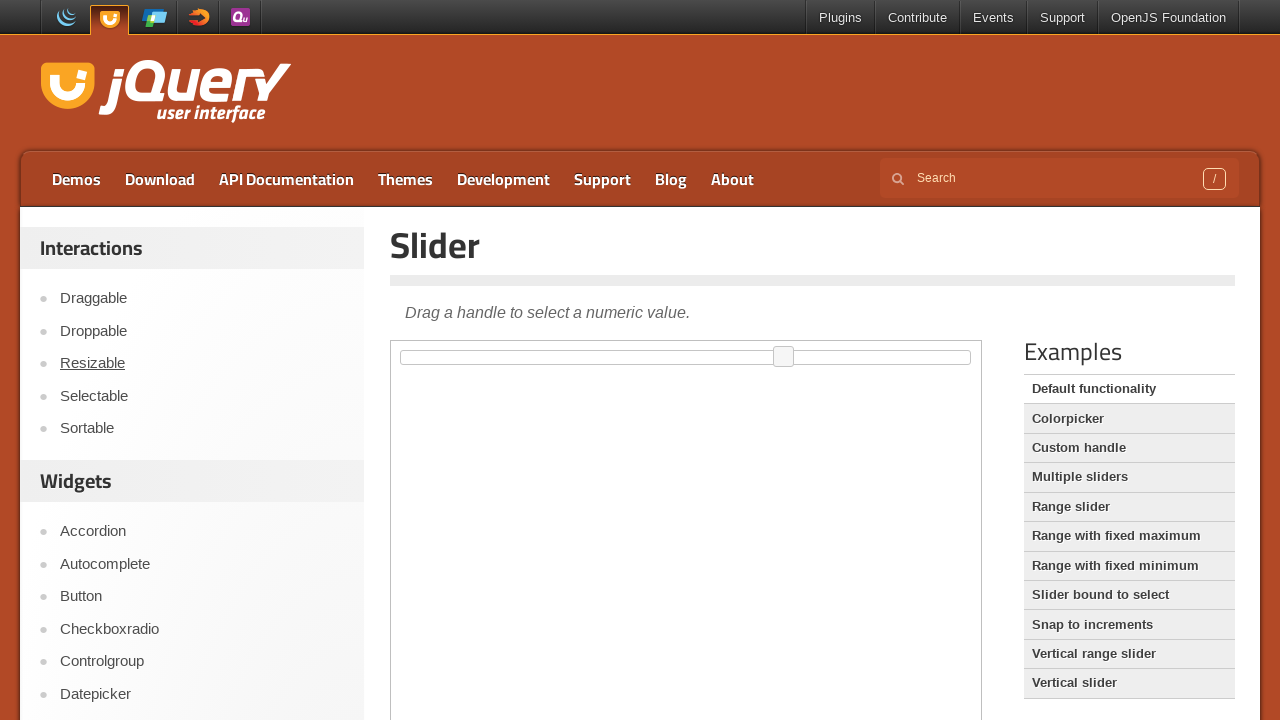

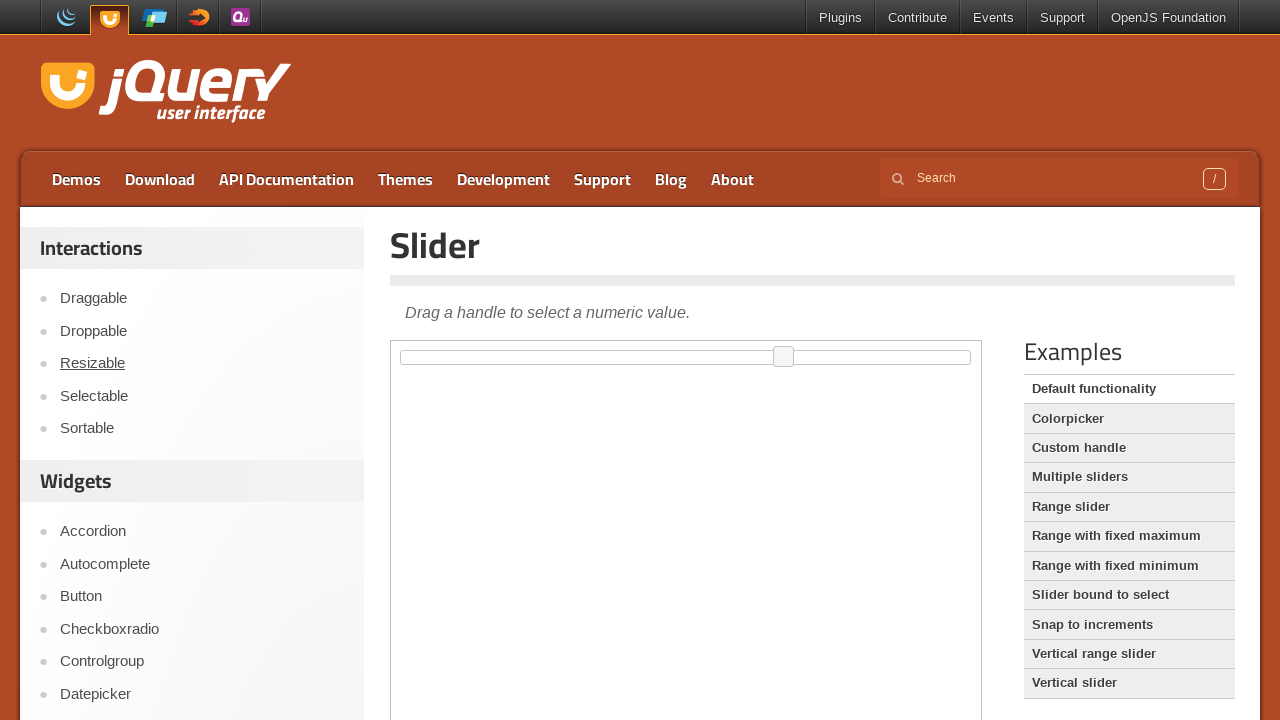